Verifies navigation from DemoQA homepage to Forms page, then to Practice Form page, checking URLs at each step

Starting URL: https://demoqa.com

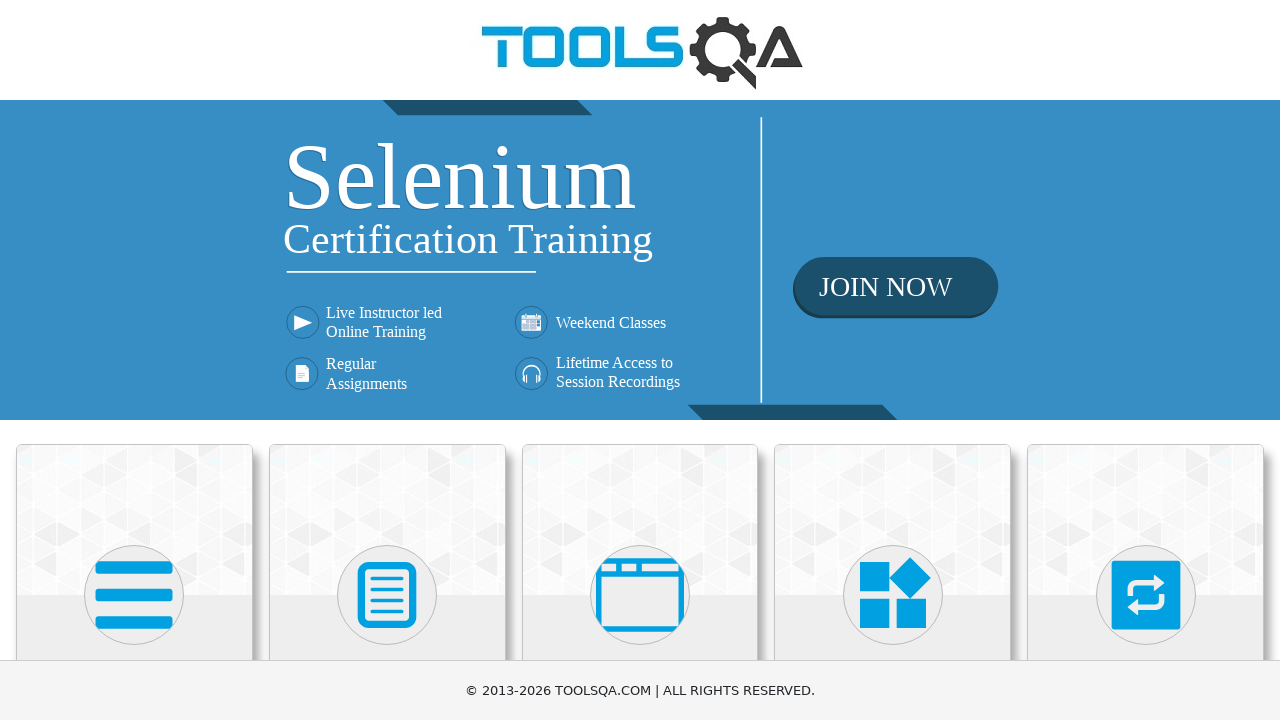

Clicked on Forms menu item at (387, 360) on text=Forms
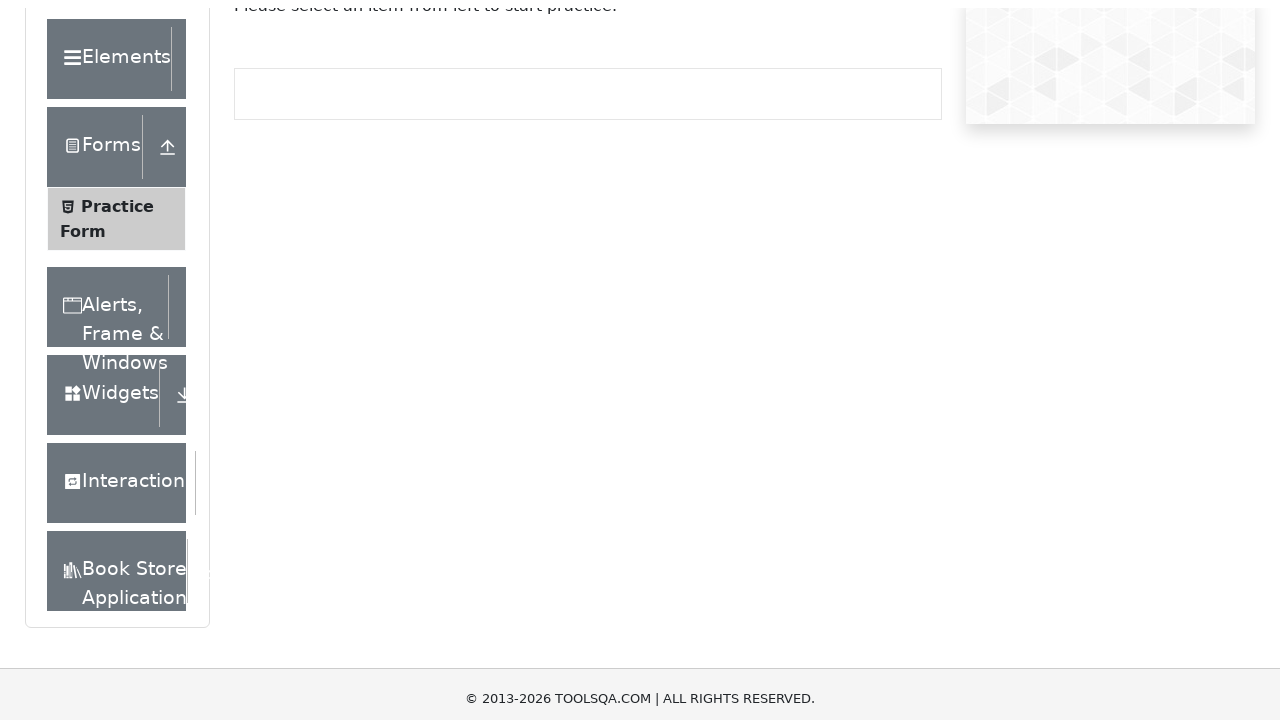

Verified navigation to Forms page URL
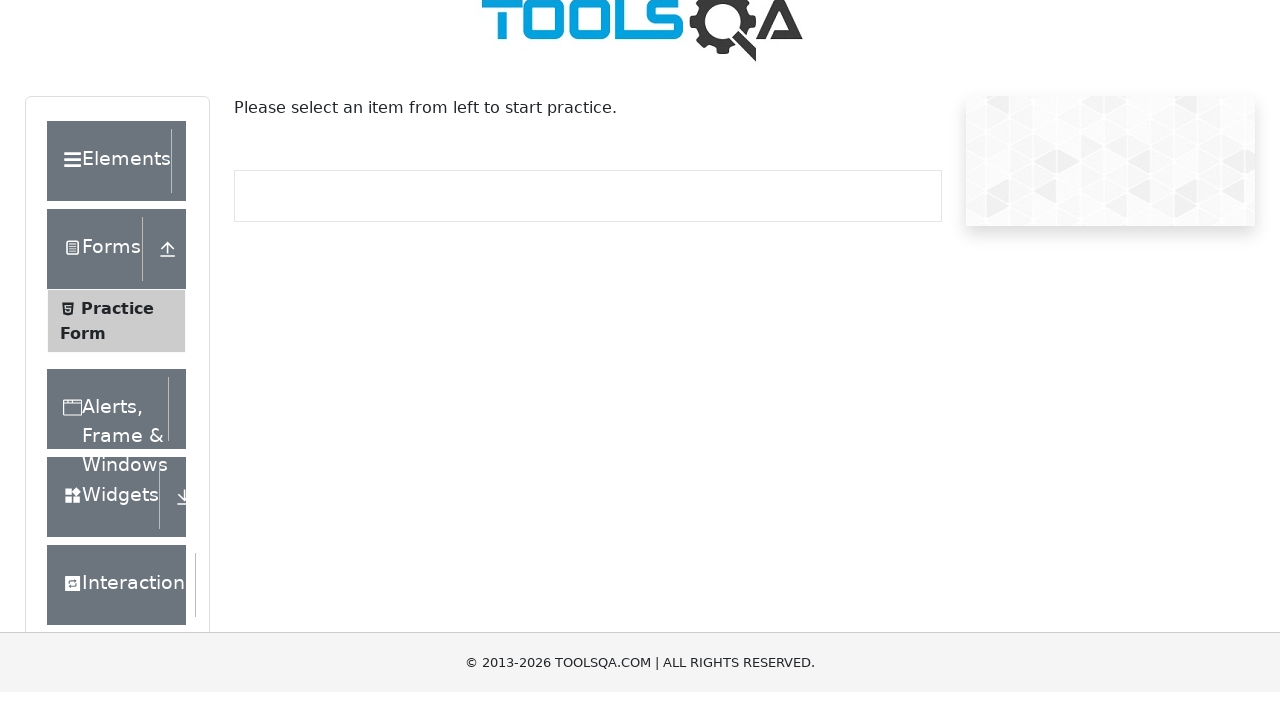

Clicked on Practice Form submenu at (117, 336) on text=Practice Form
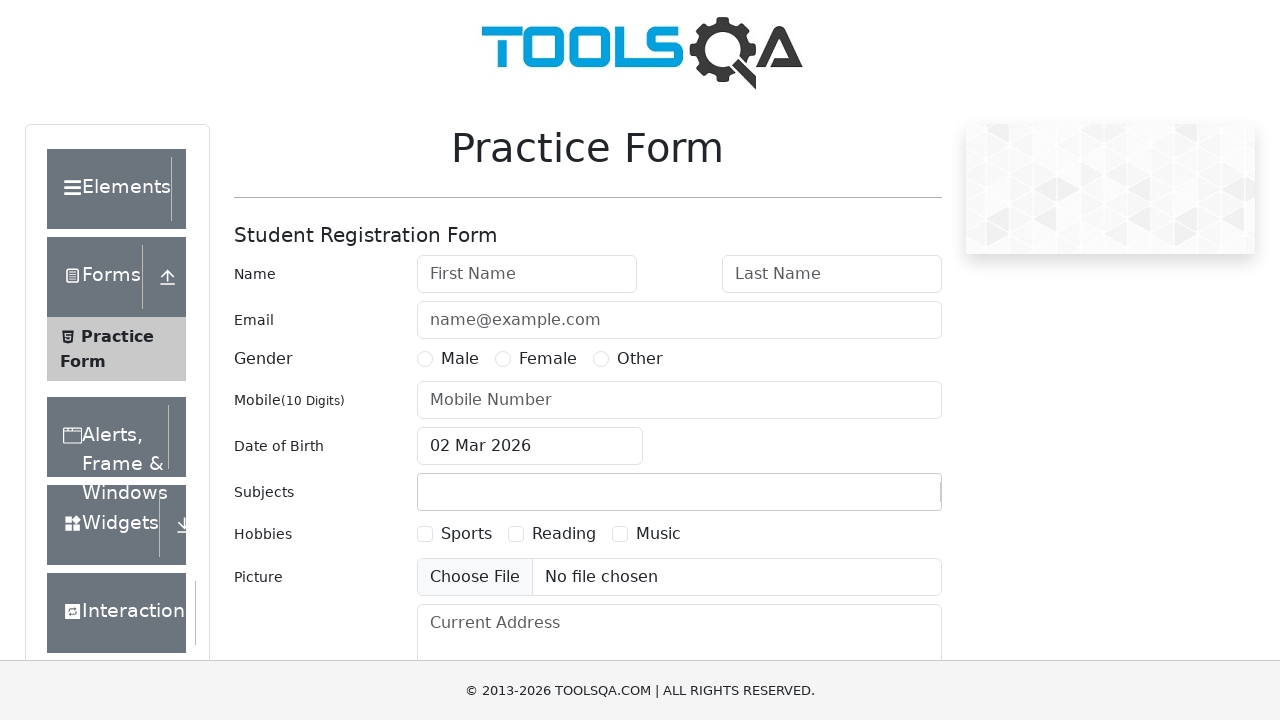

Verified navigation to Practice Form page URL
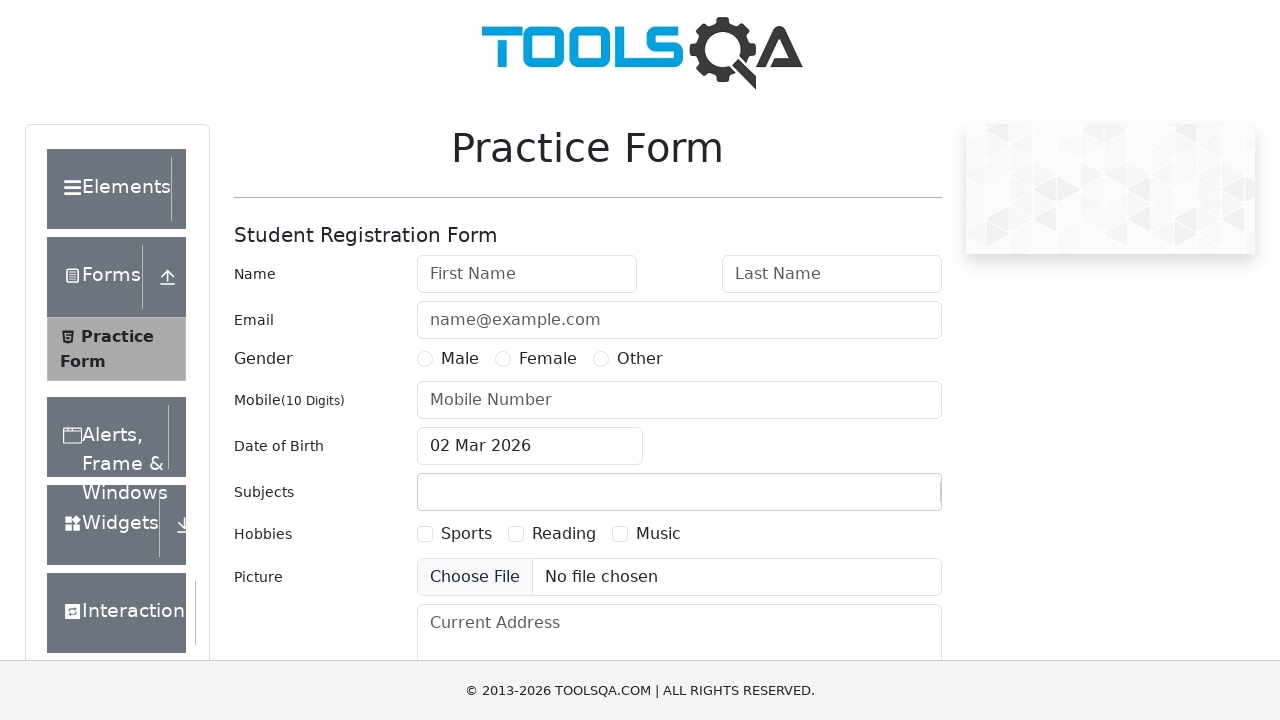

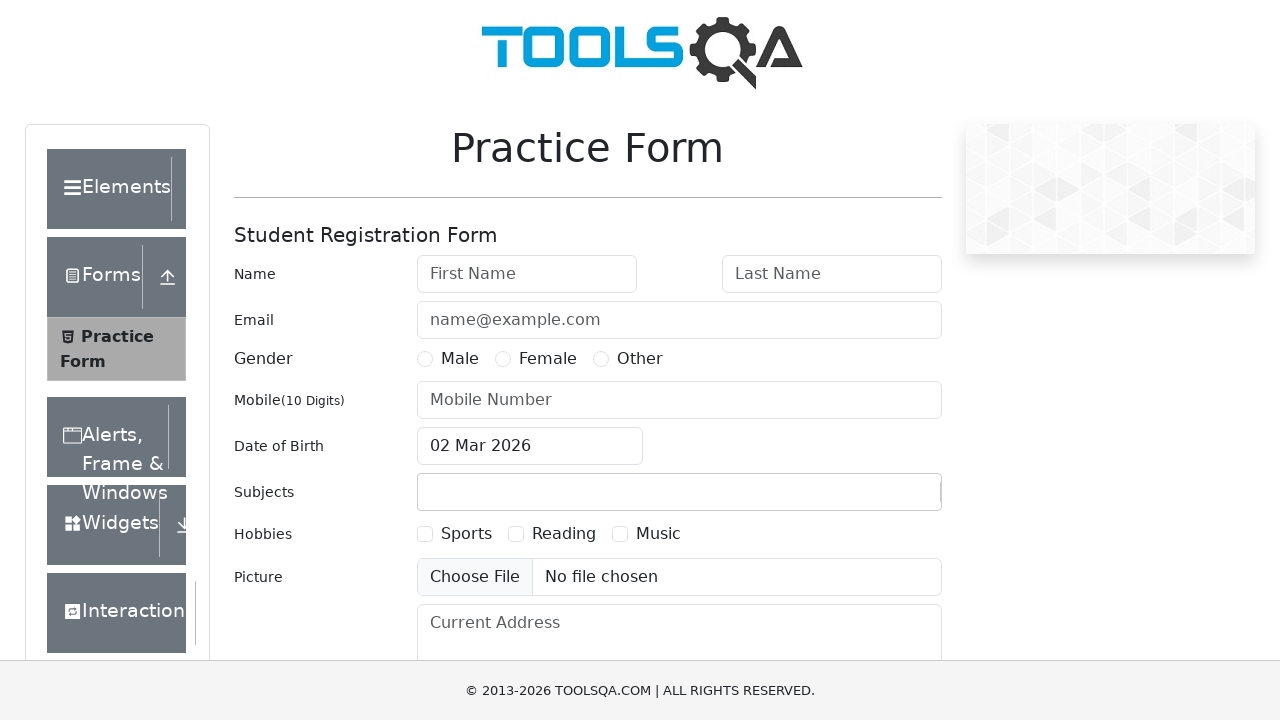